Tests page scrolling functionality by scrolling down 500 pixels, then scrolling to the bottom of the page, and finally scrolling back to the top.

Starting URL: https://www.rahulshettyacademy.com/AutomationPractice/

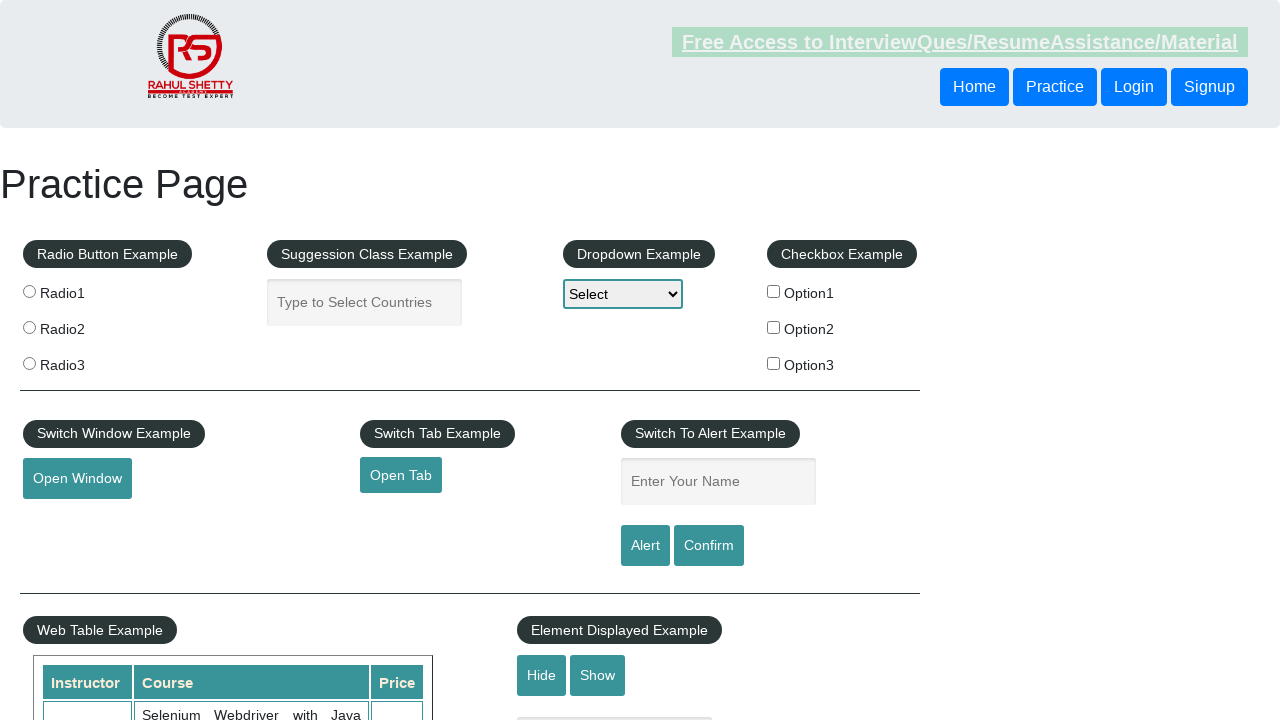

Scrolled down 500 pixels
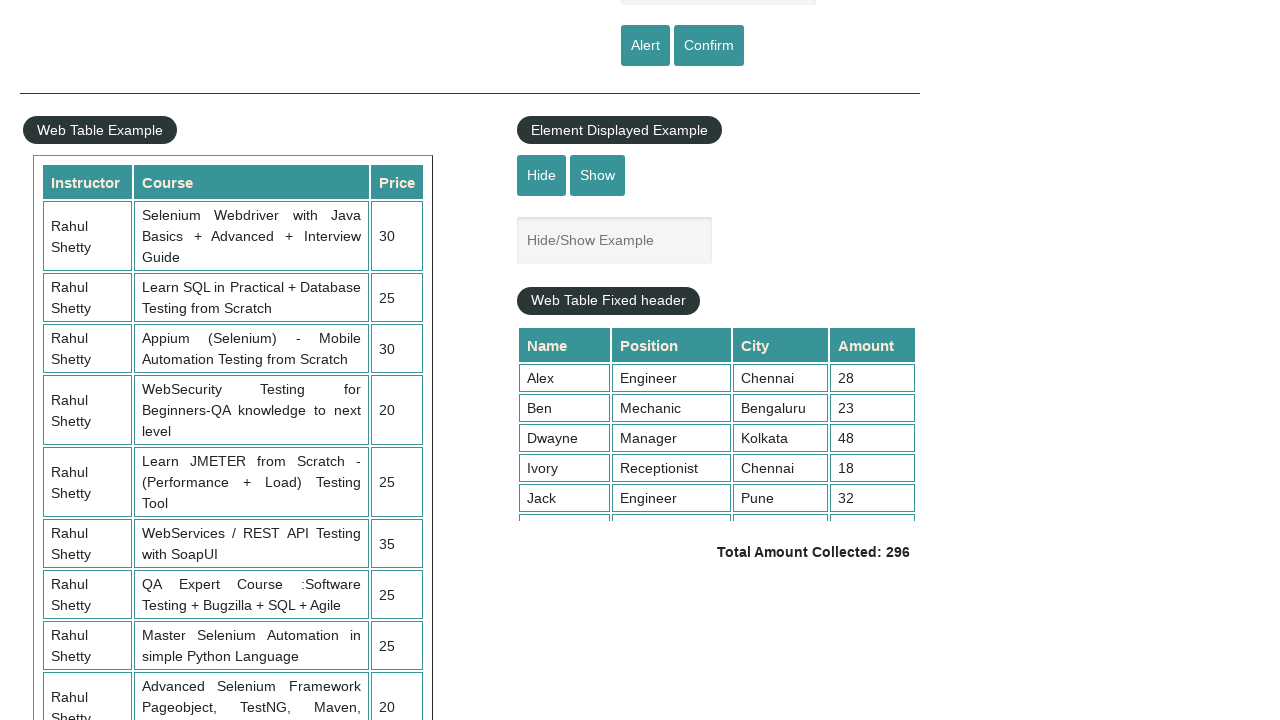

Waited 2 seconds to observe the scroll
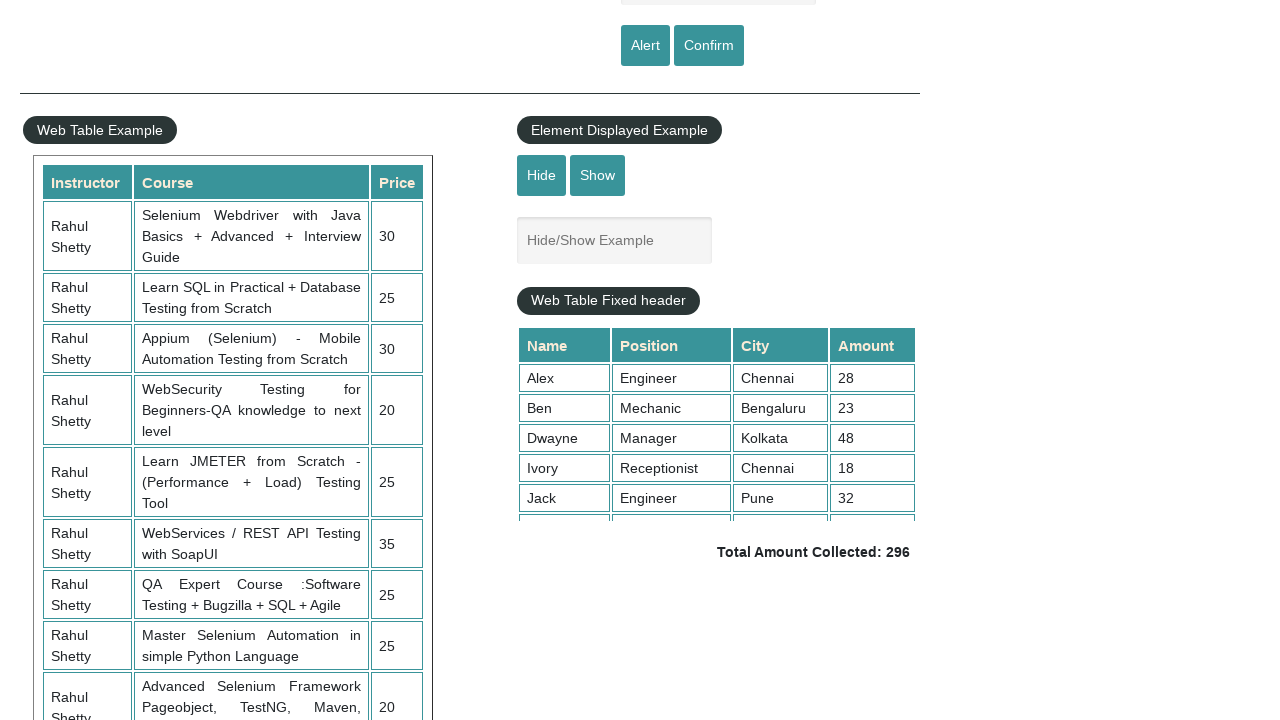

Scrolled to the bottom of the page
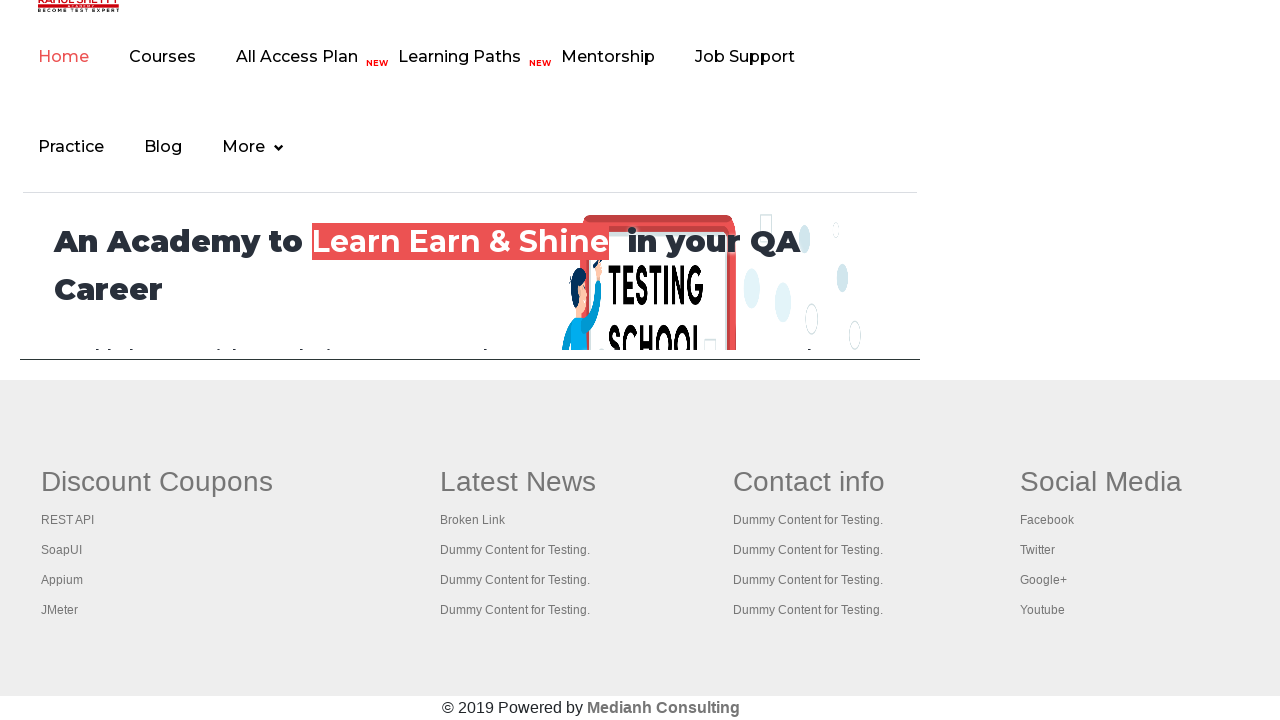

Waited 2 seconds to observe the scroll to bottom
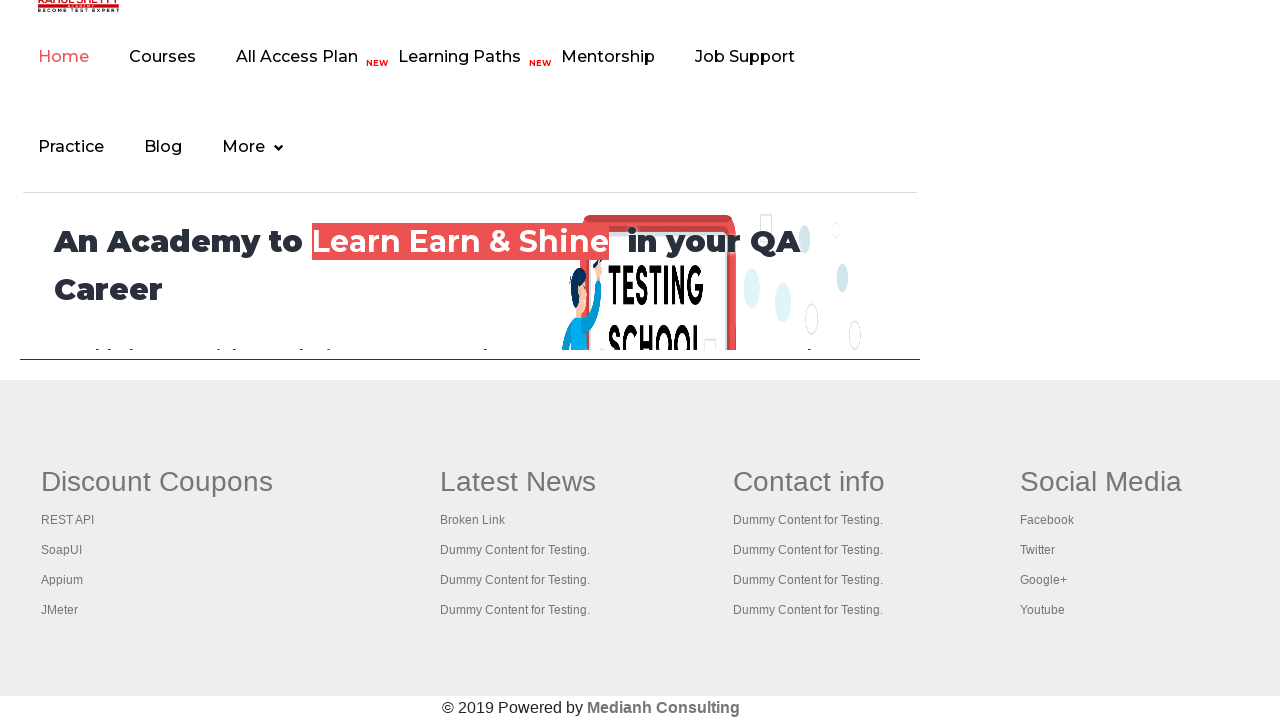

Scrolled back to the top of the page
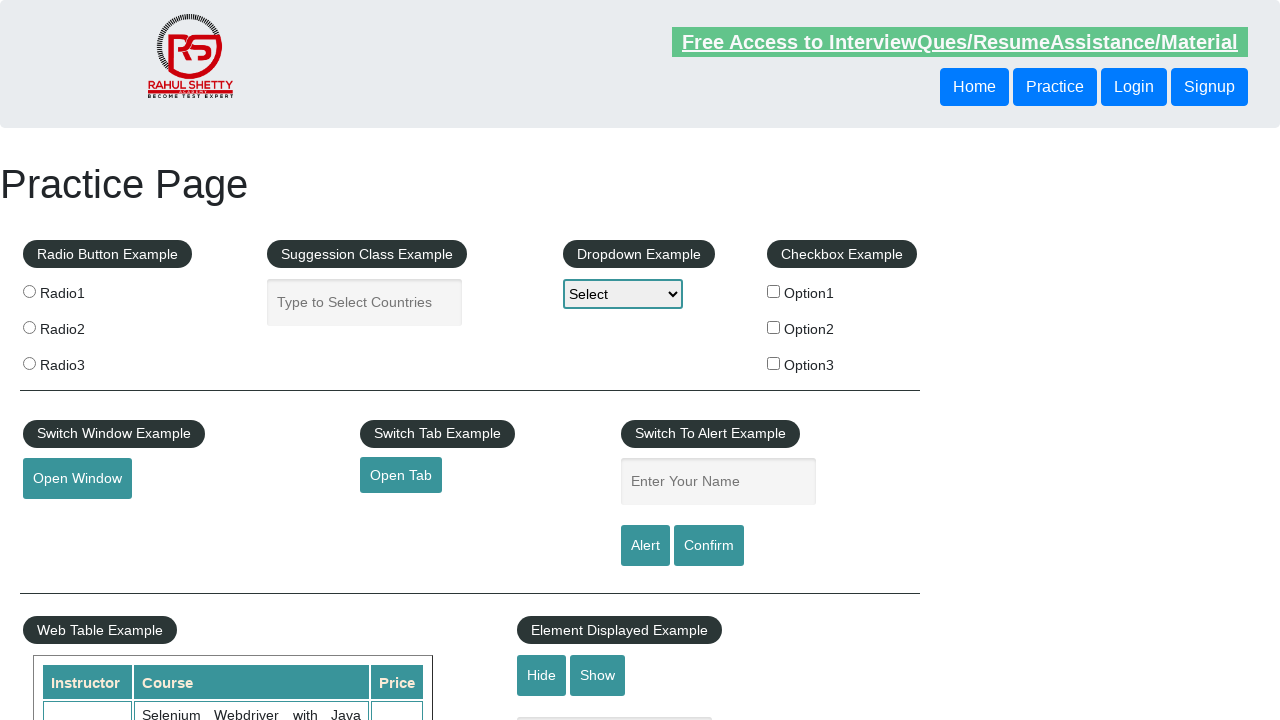

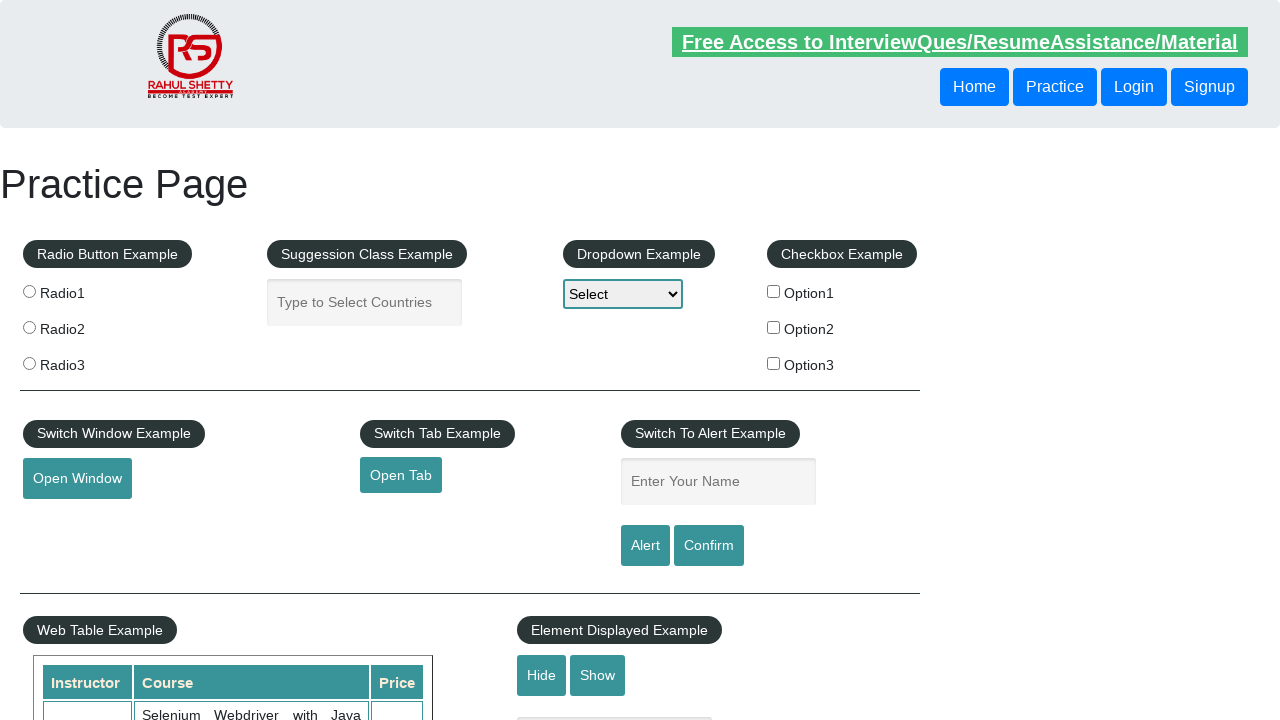